Tests clicking the submit button and verifies the form submission confirmation message

Starting URL: https://bonigarcia.dev/selenium-webdriver-java/web-form.html

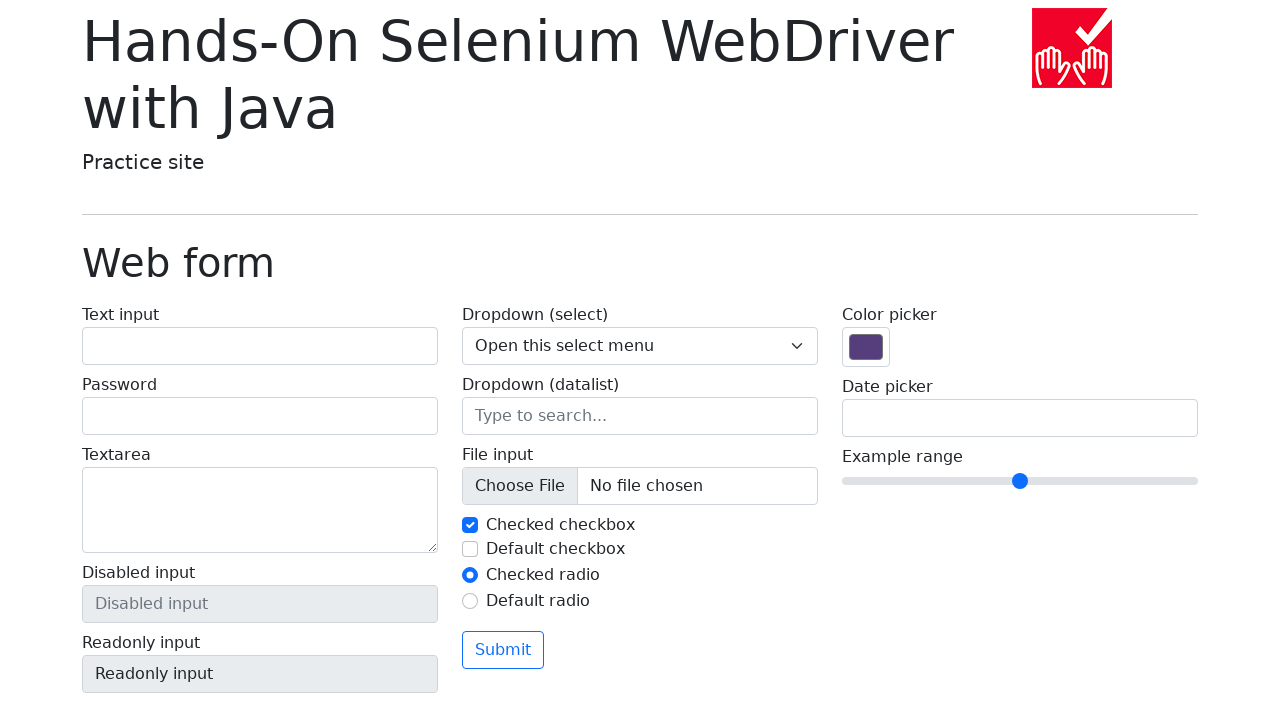

Clicked submit button at (503, 650) on button[type='submit']
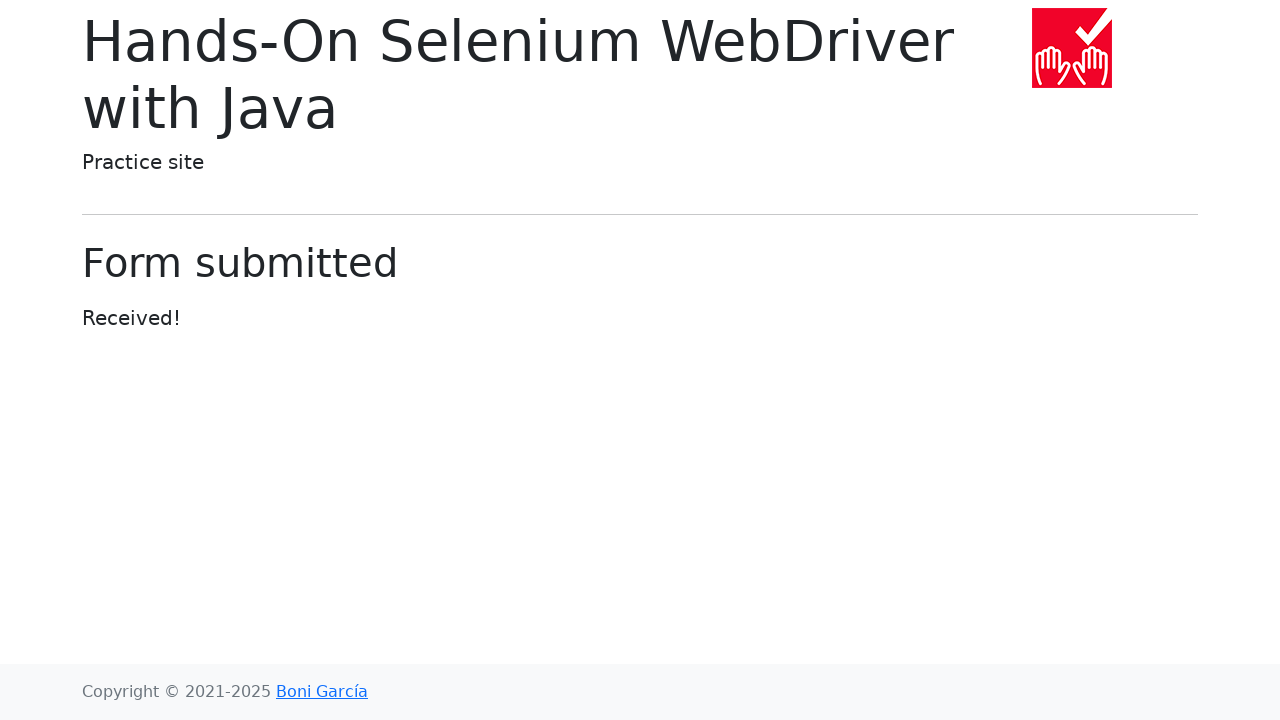

Form submission confirmation message appeared
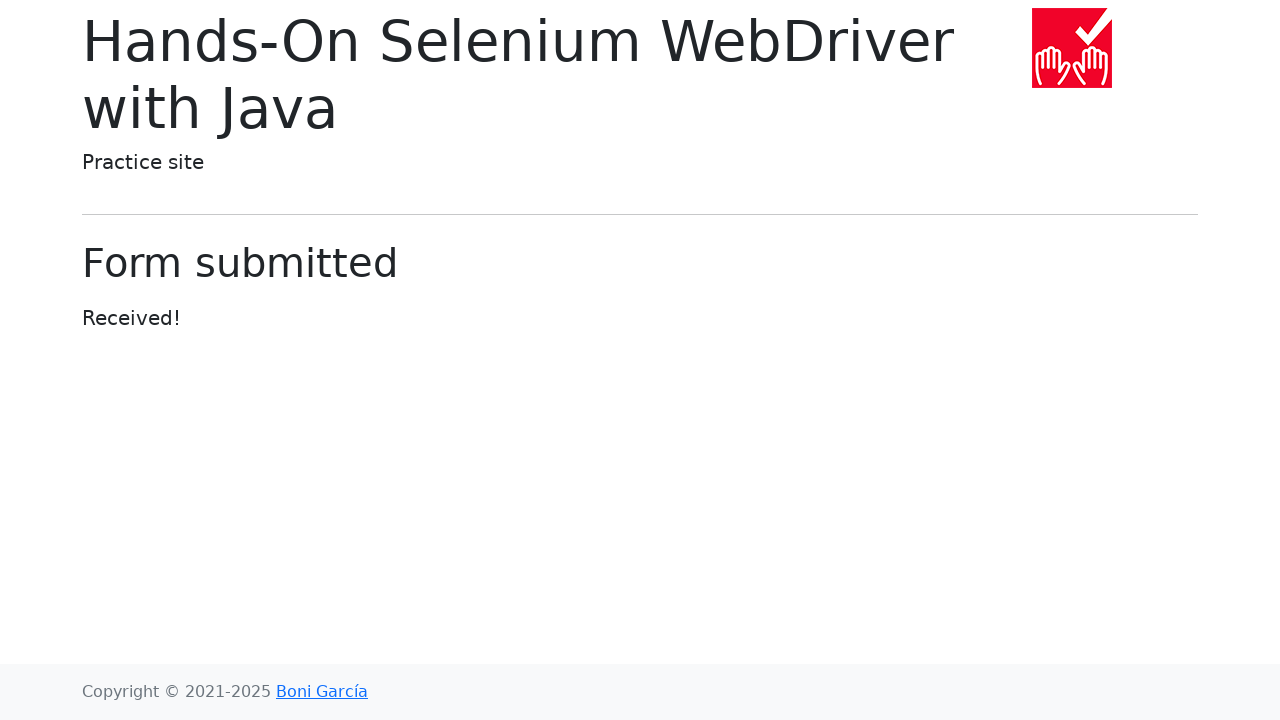

Verified 'Form submitted' text in confirmation message
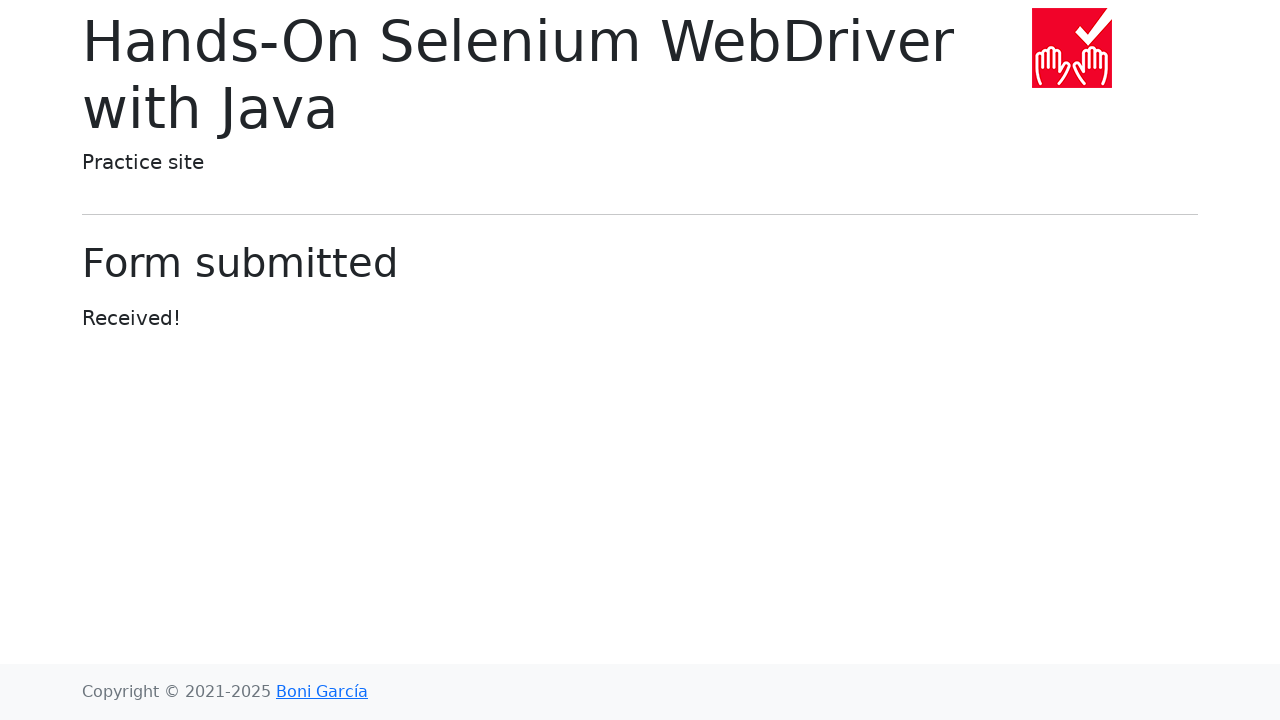

Verified 'Received' text in lead message
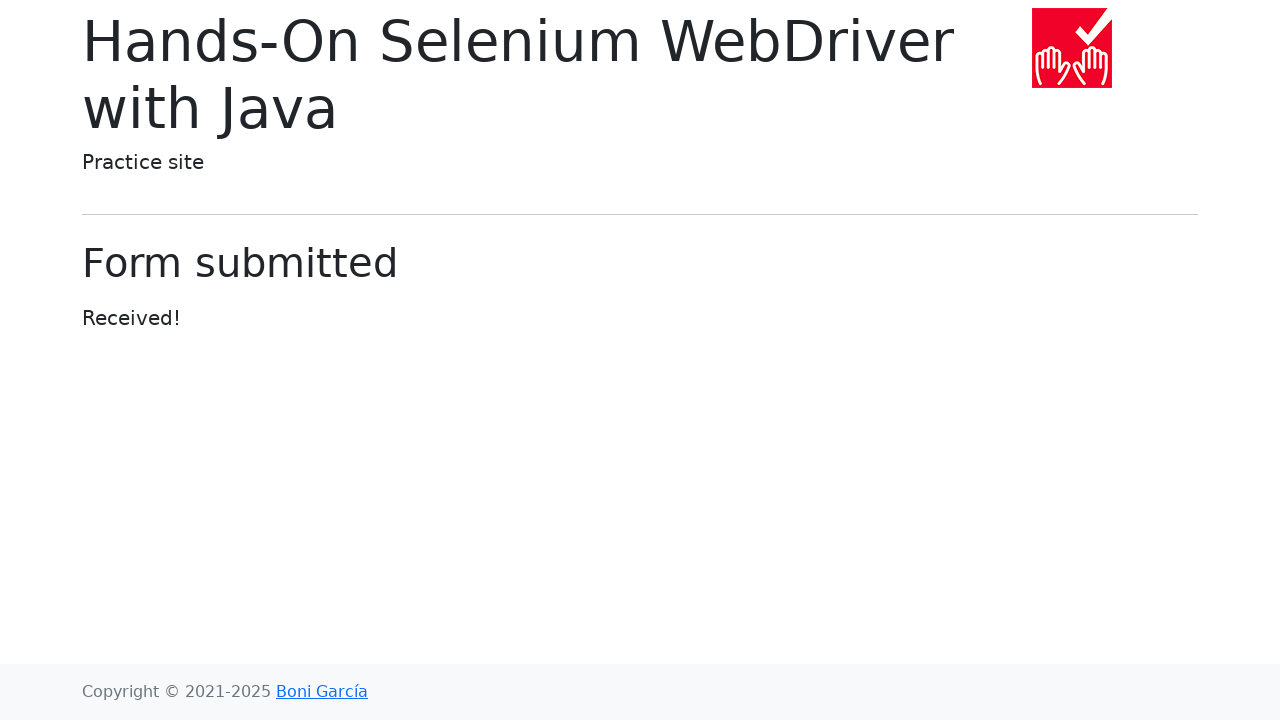

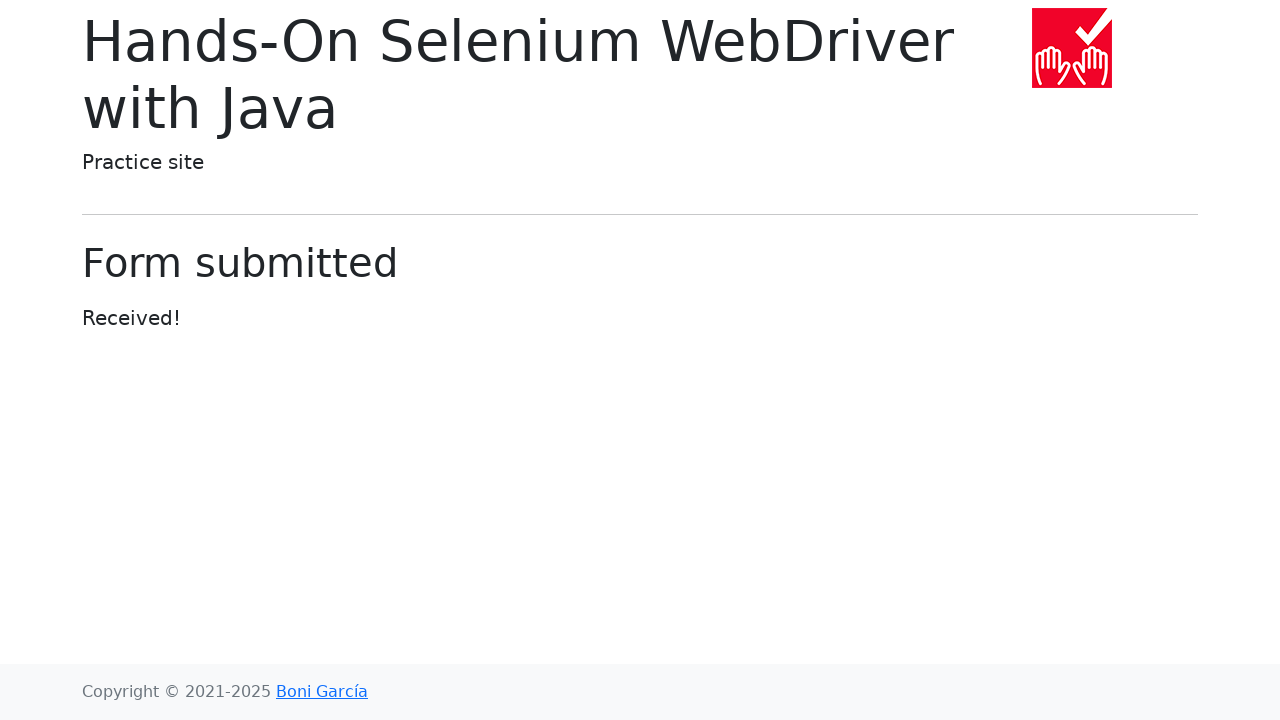